Tests infinite scroll functionality on a blockchain news page by scrolling down multiple times and waiting for new content to load

Starting URL: https://cointelegraph.com/tags/blockchain

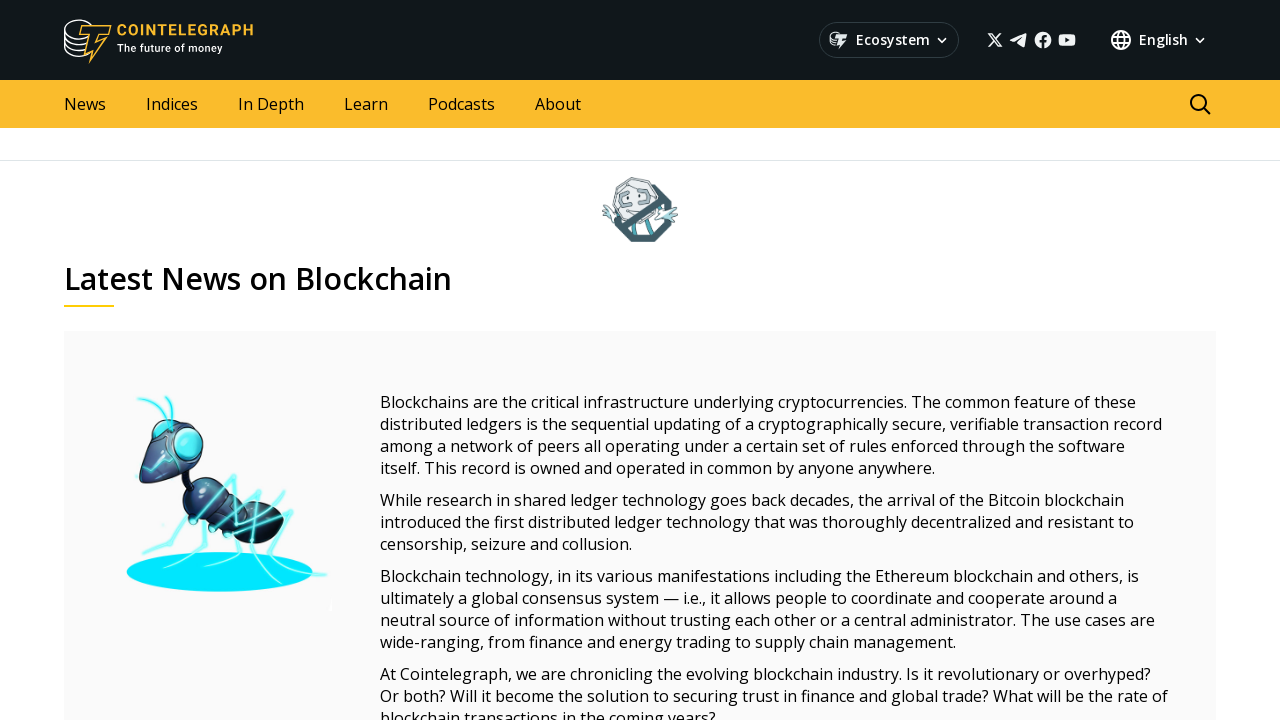

Retrieved initial scroll height of the page
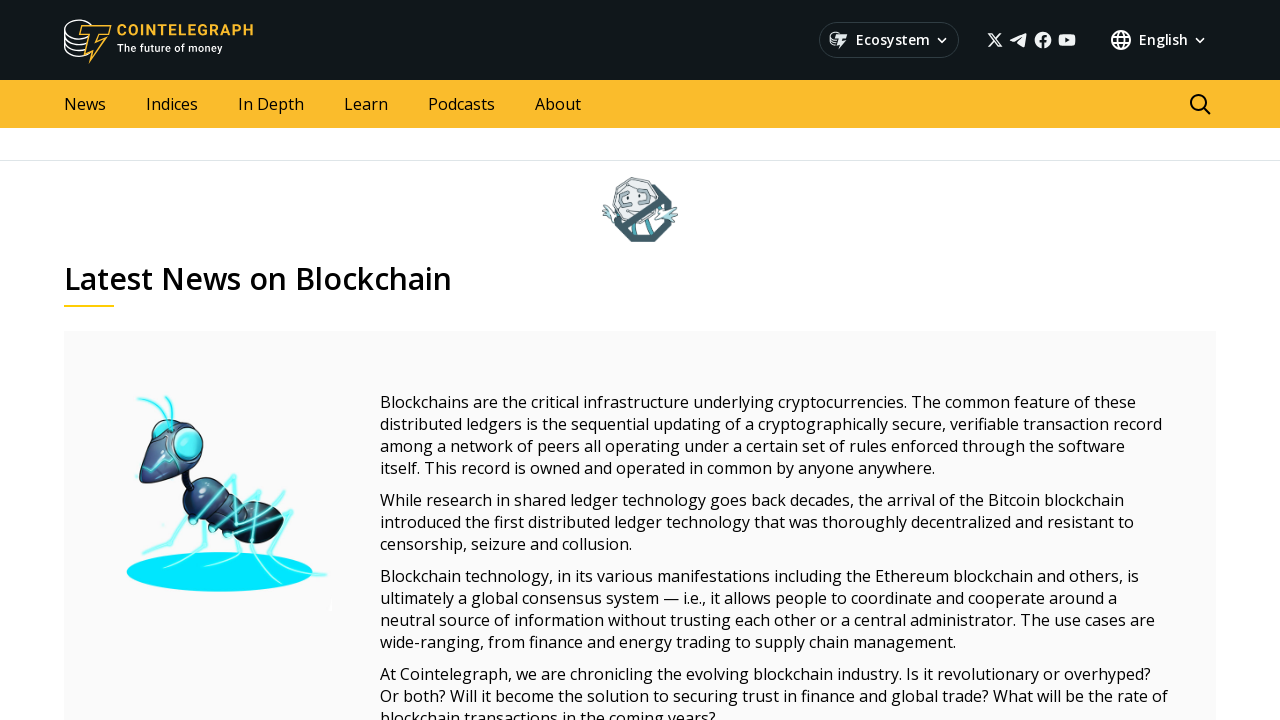

Scrolled to bottom of page (iteration 1)
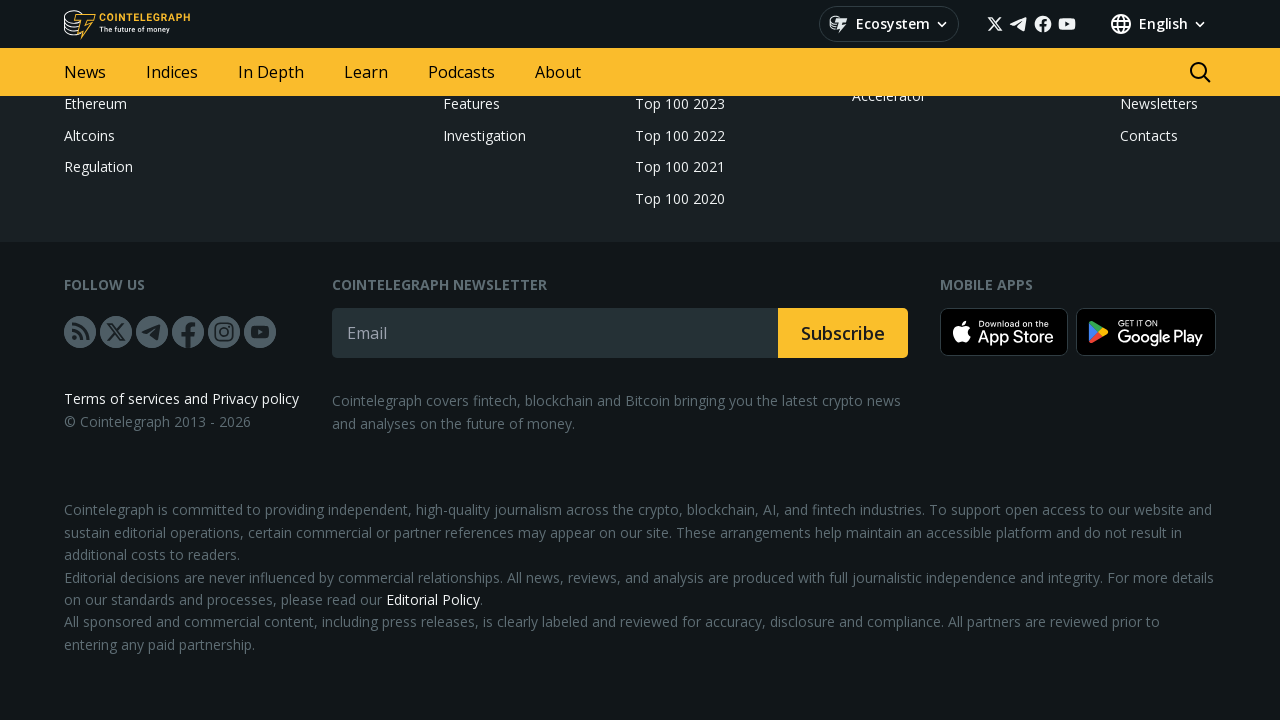

Load more button appeared
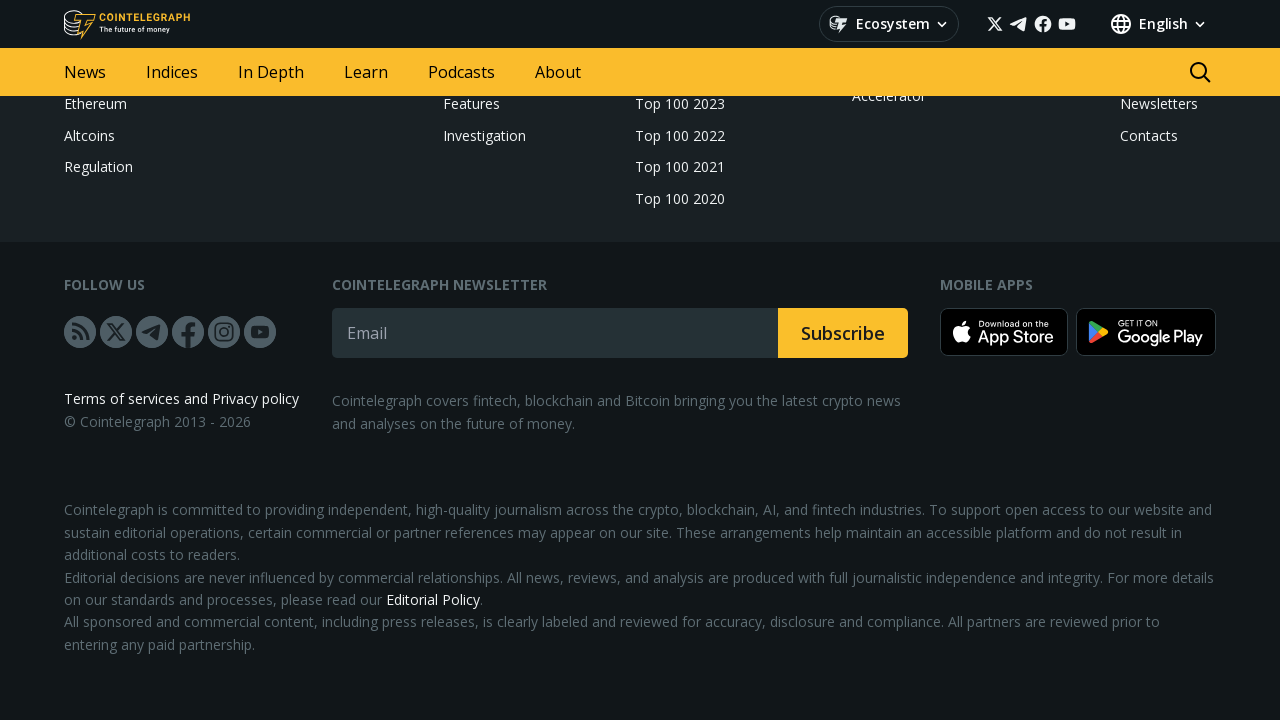

Waited 1 second for content to load
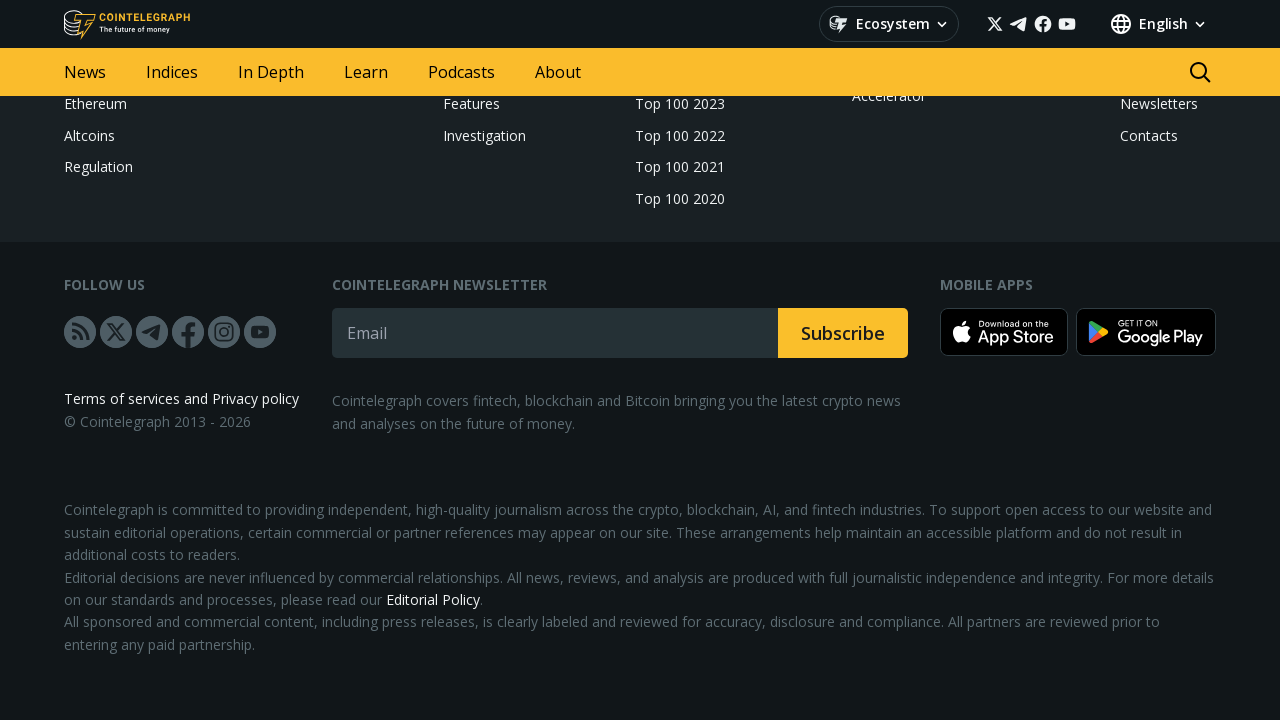

Retrieved new scroll height after content load
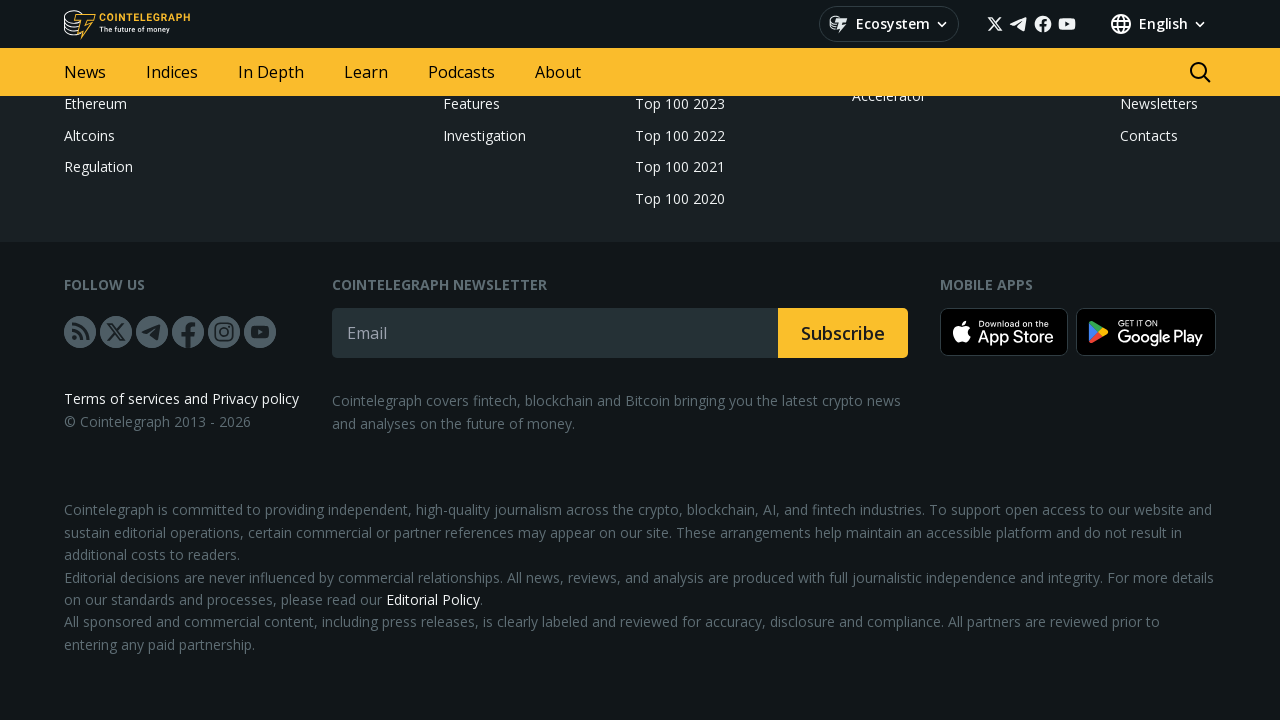

Scrolled to bottom of page (iteration 2)
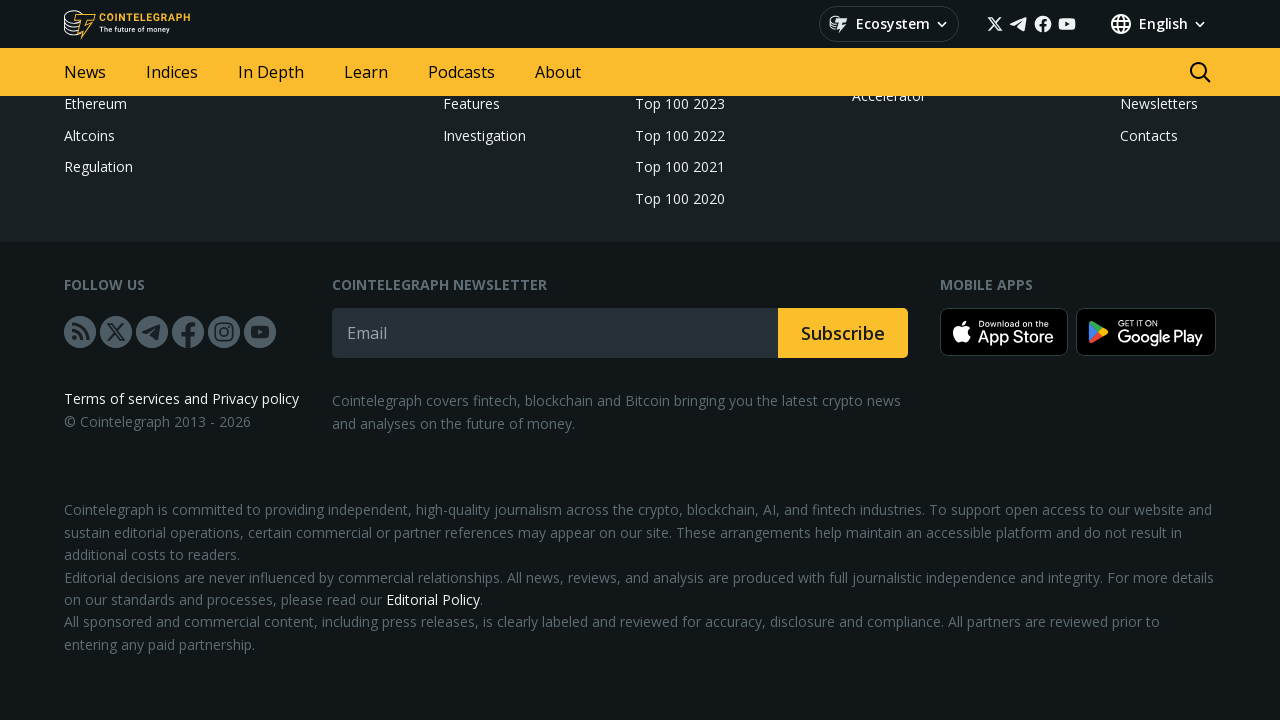

Load more button appeared
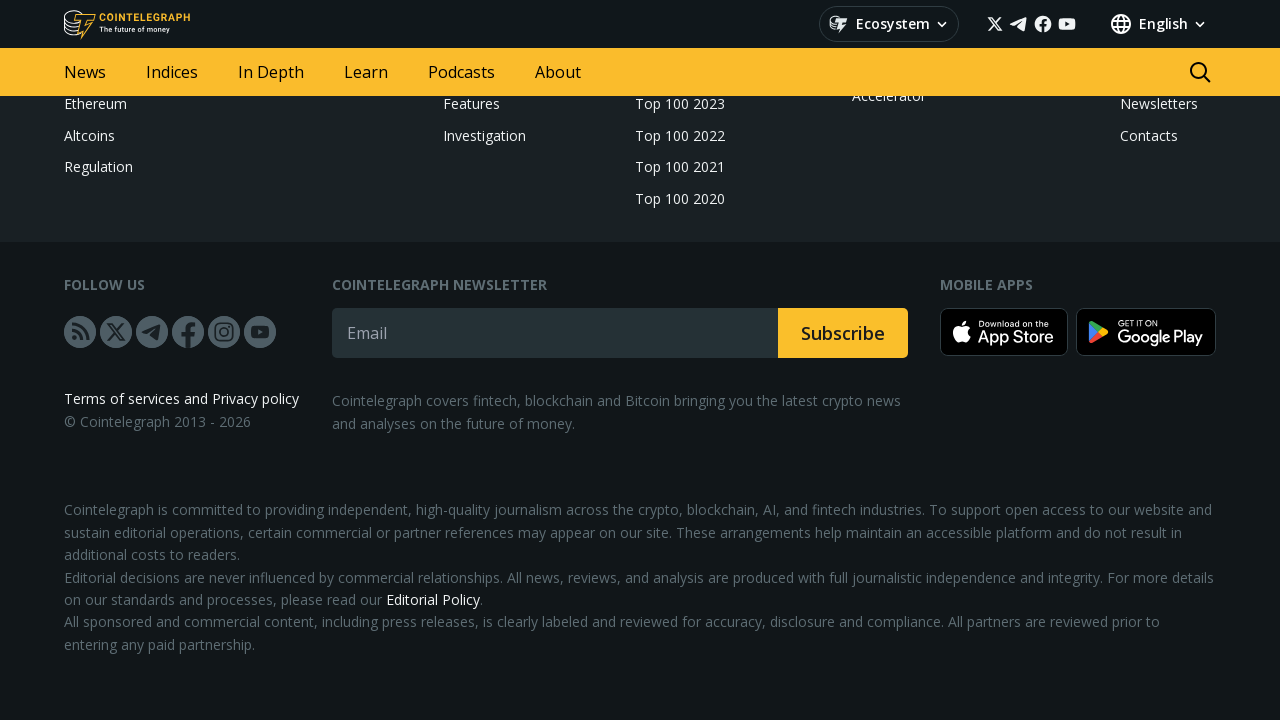

Waited 1 second for content to load
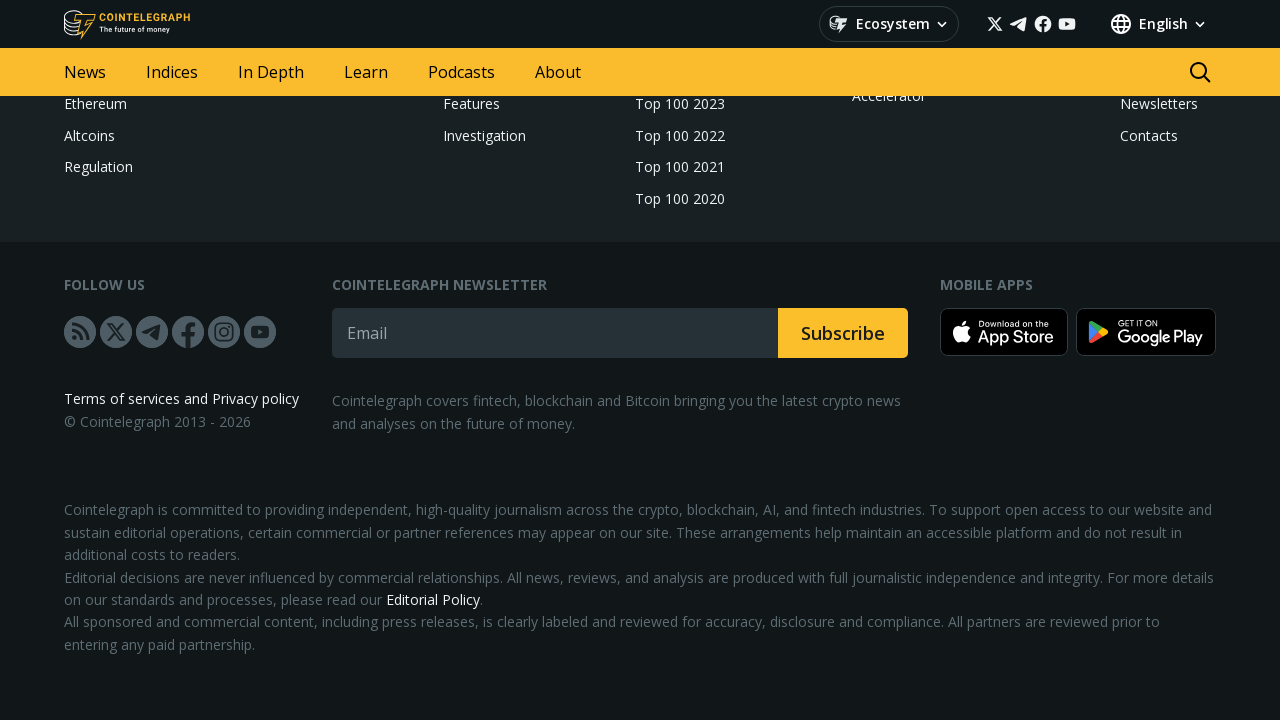

Retrieved new scroll height after content load
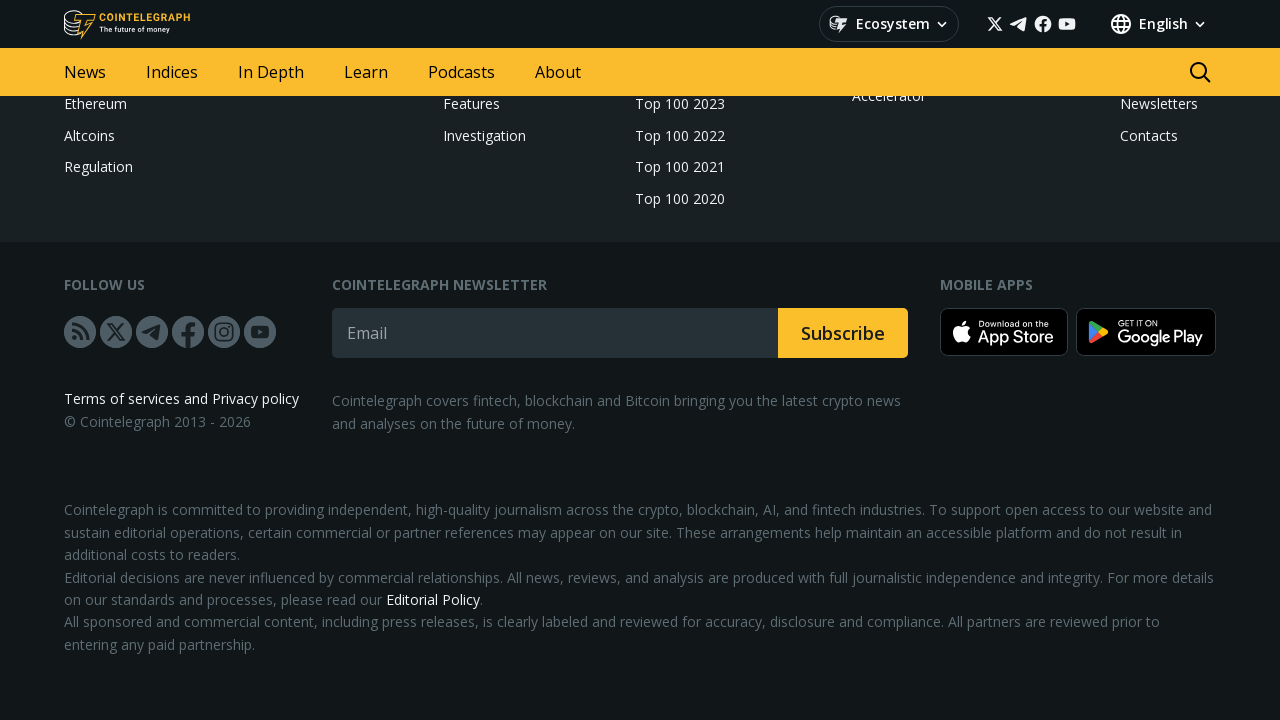

No new content loaded - reached bottom of page
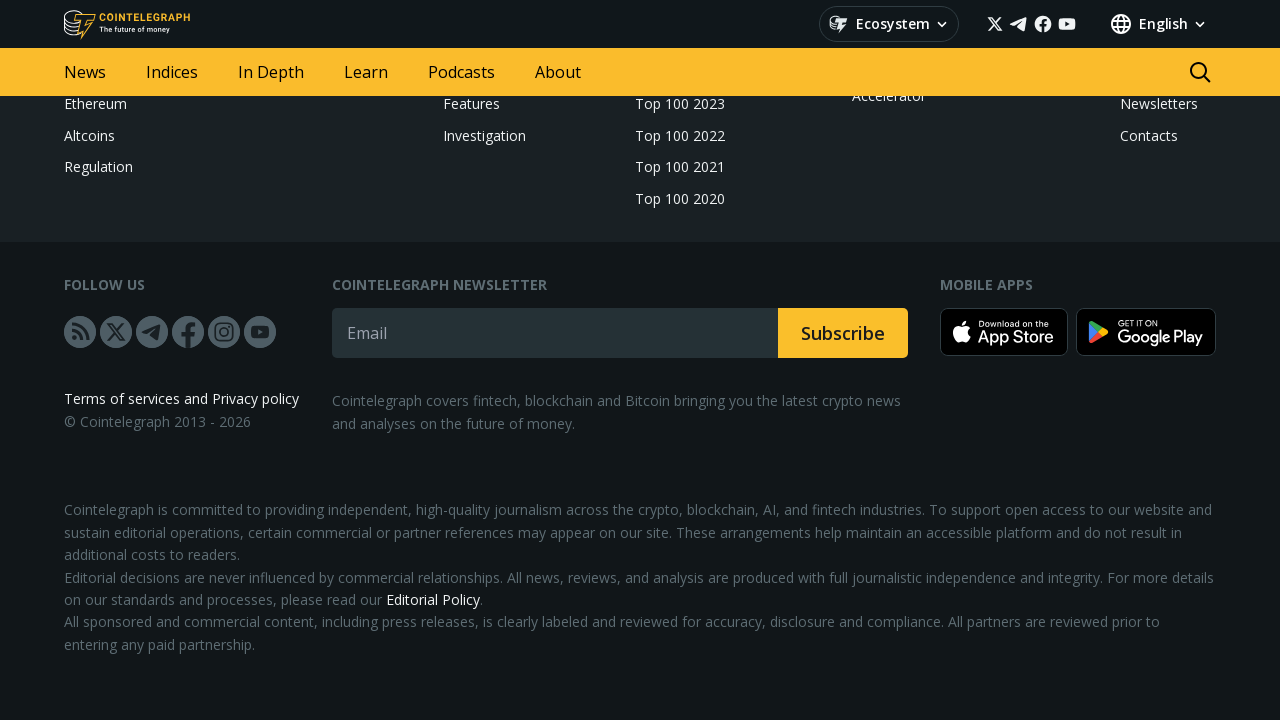

Verified article cards loaded on the page
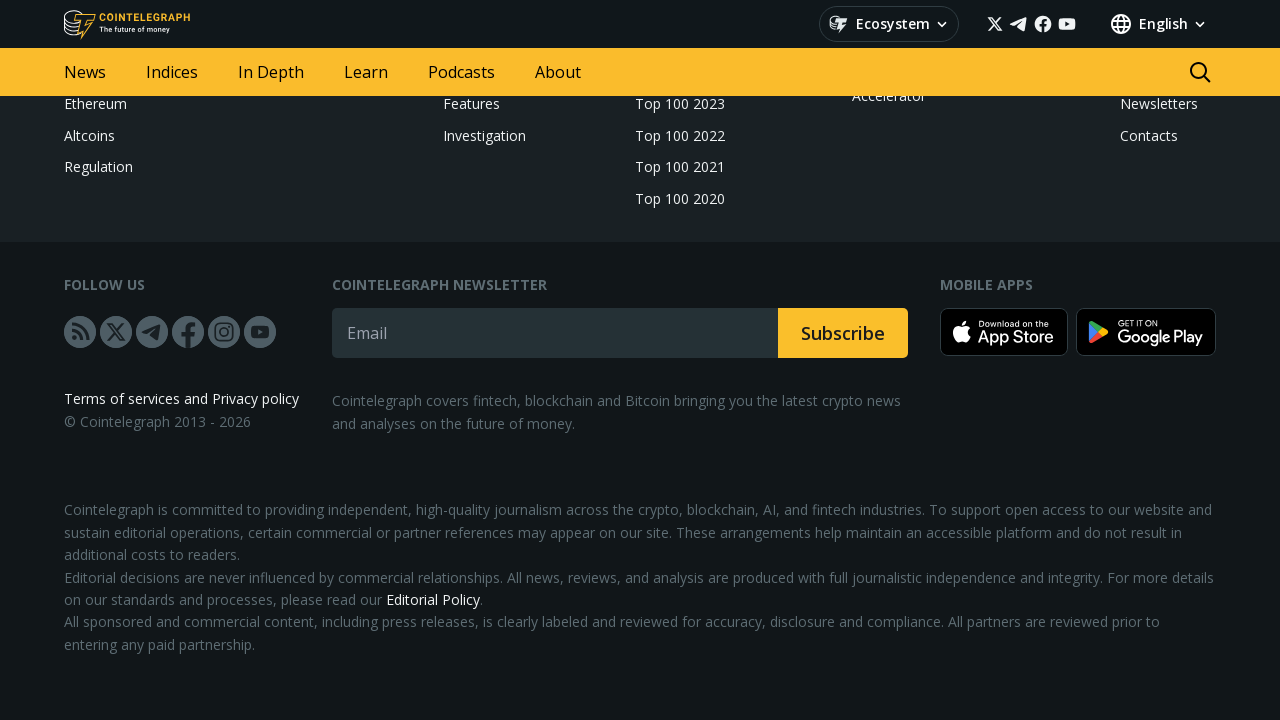

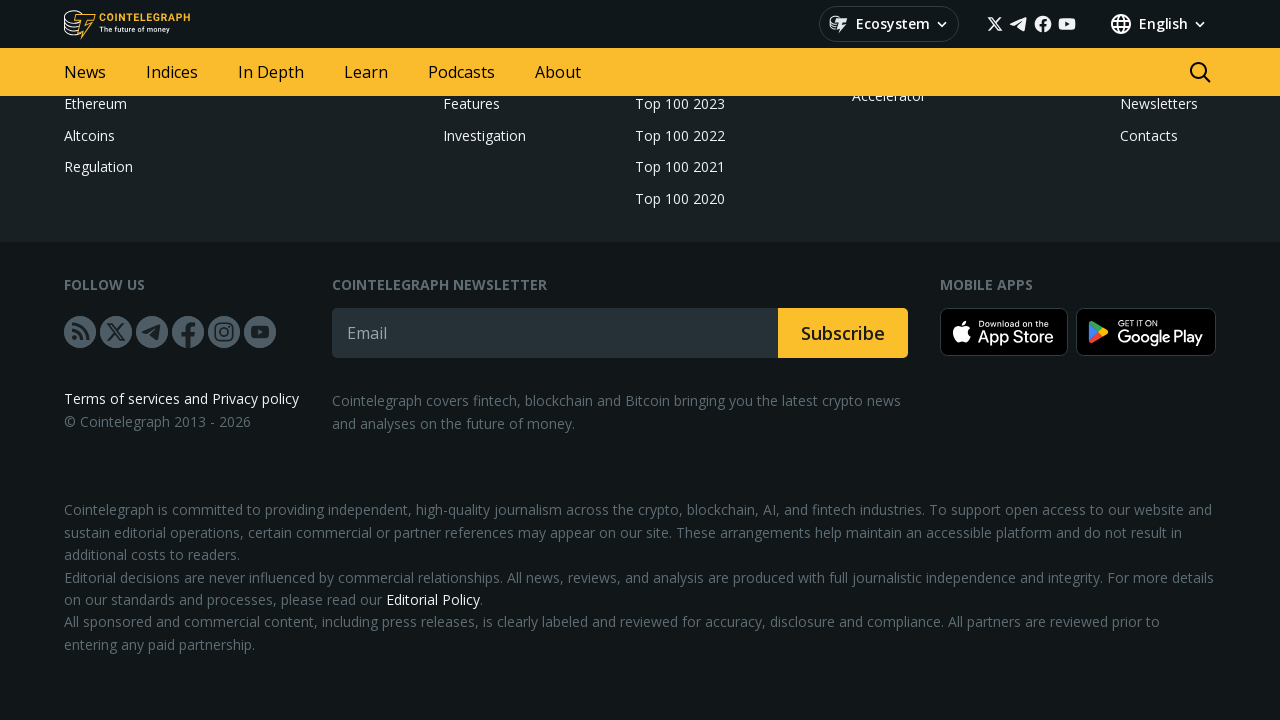